Tests navigation between otto.de and wisequarter.com, verifying page titles contain specific keywords and testing browser navigation controls

Starting URL: https://www.otto.de

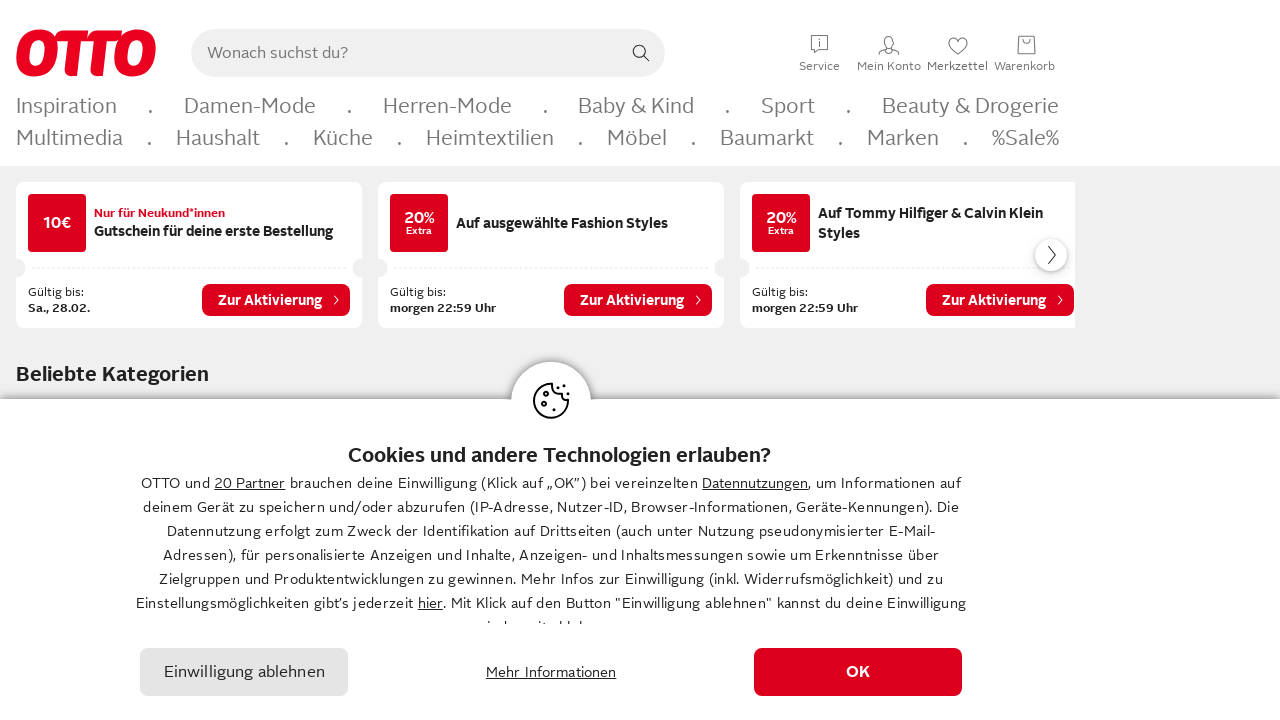

Retrieved otto.de page title
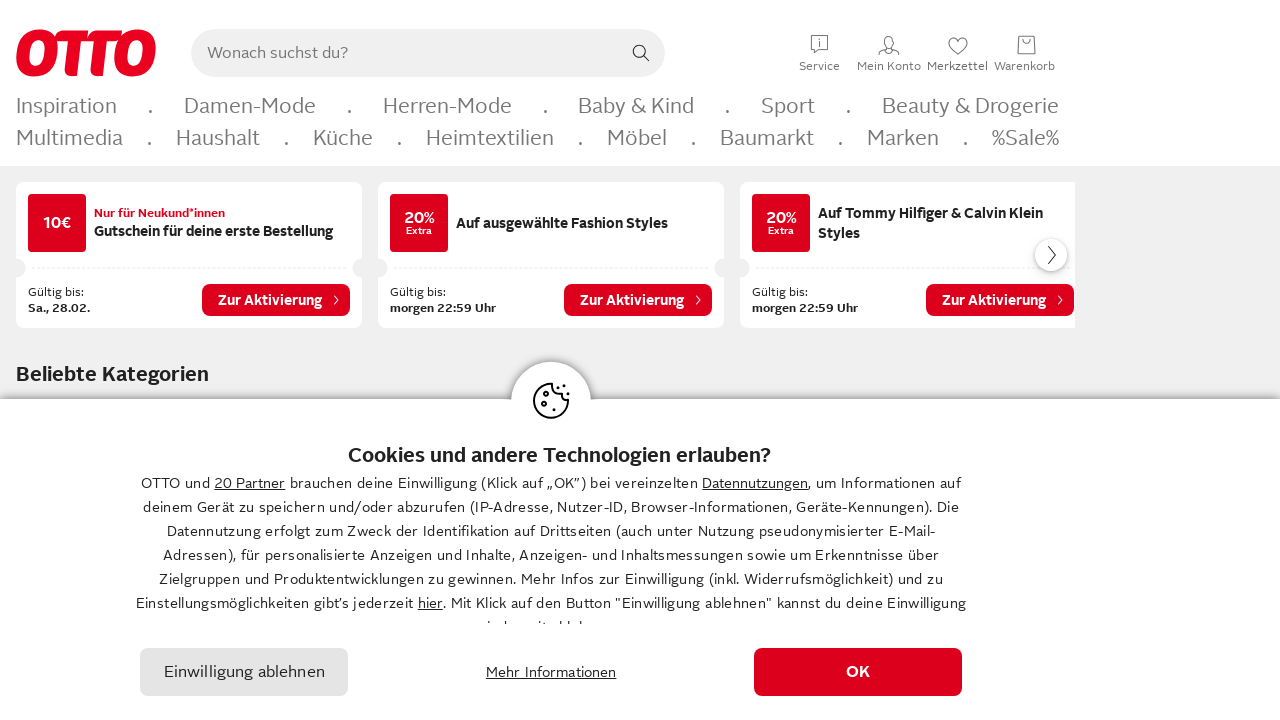

Retrieved otto.de page URL
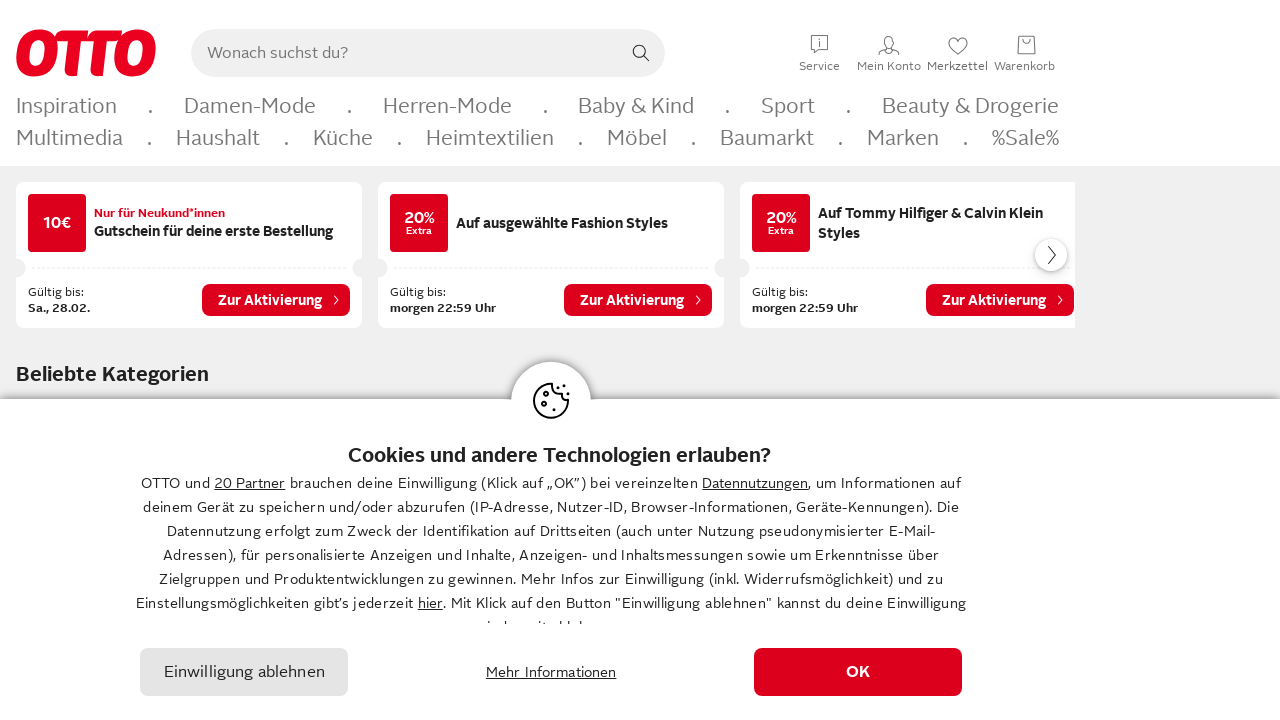

Verified 'OTTO' is present in page title
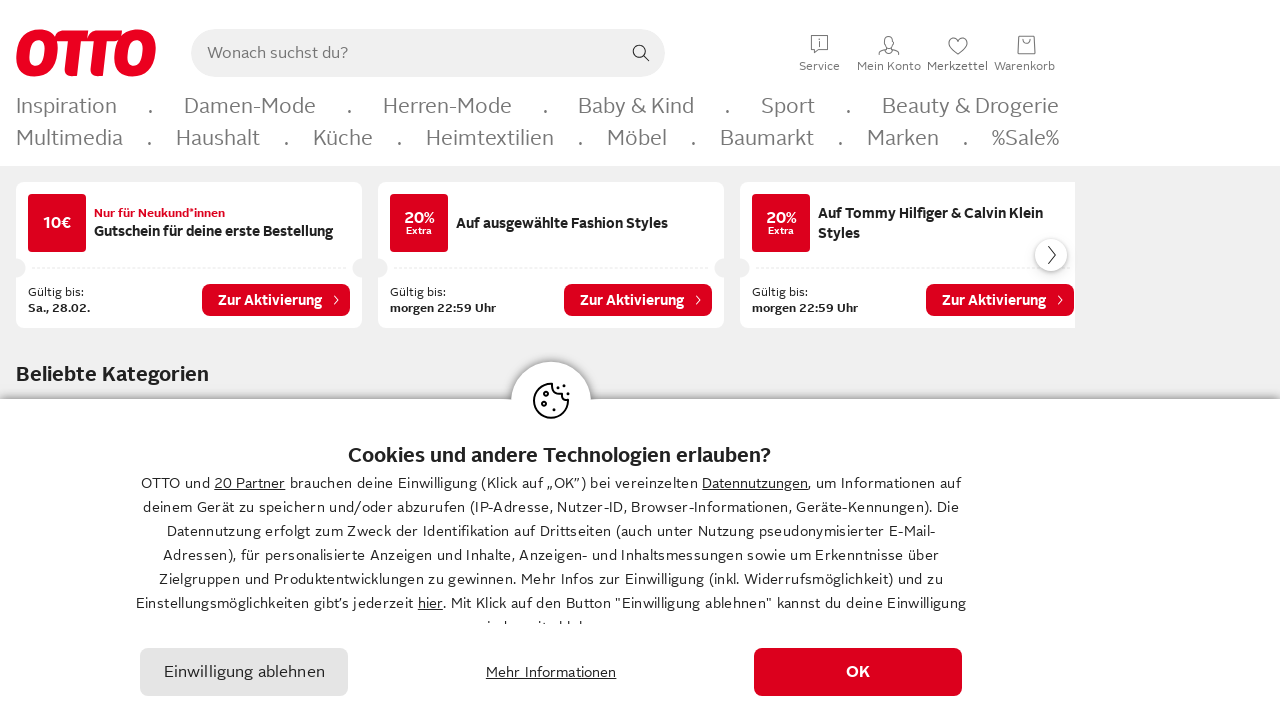

Verified 'OTTO' is present in page URL
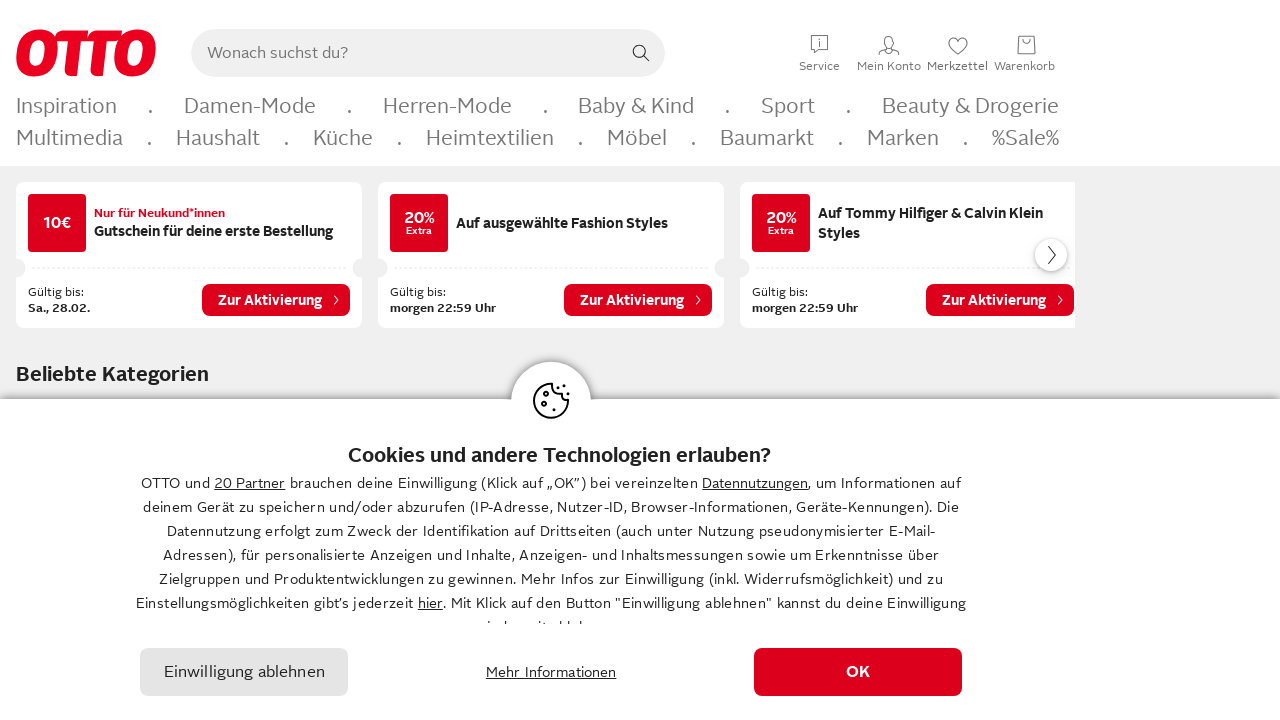

Navigated to wisequarter.com
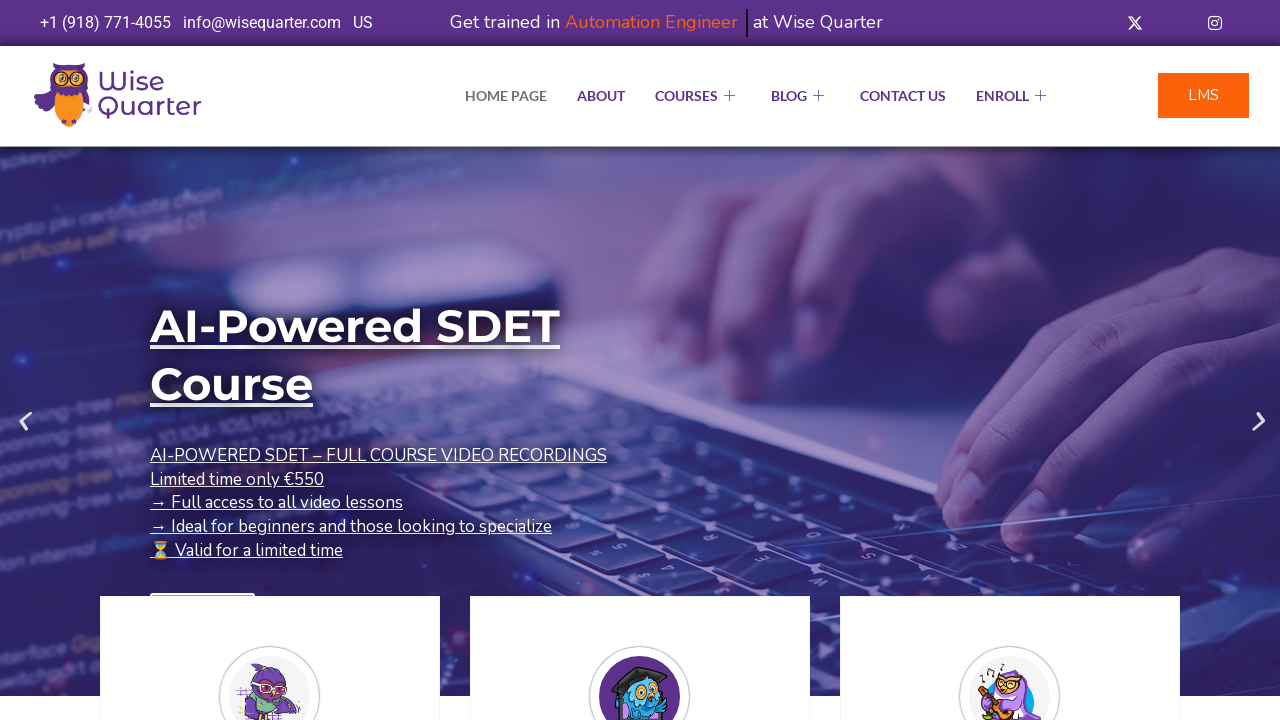

Retrieved wisequarter.com page title
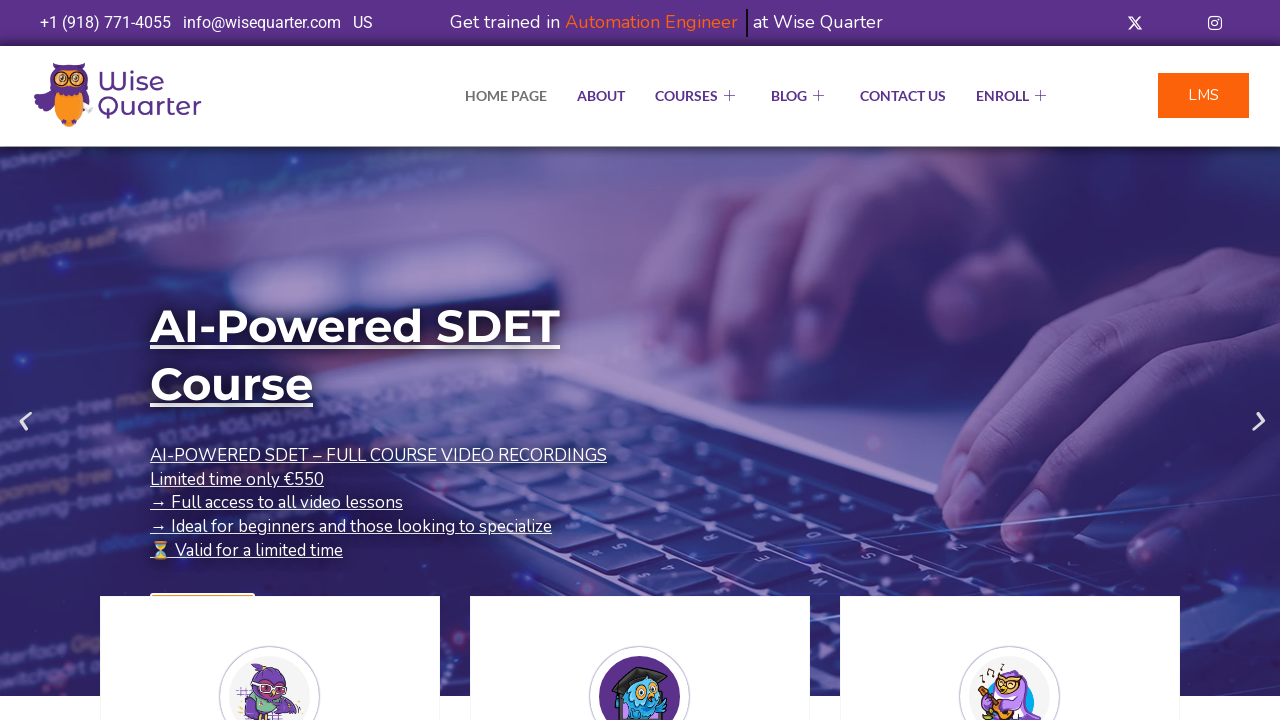

Verified 'Quarter' is present in wisequarter page title
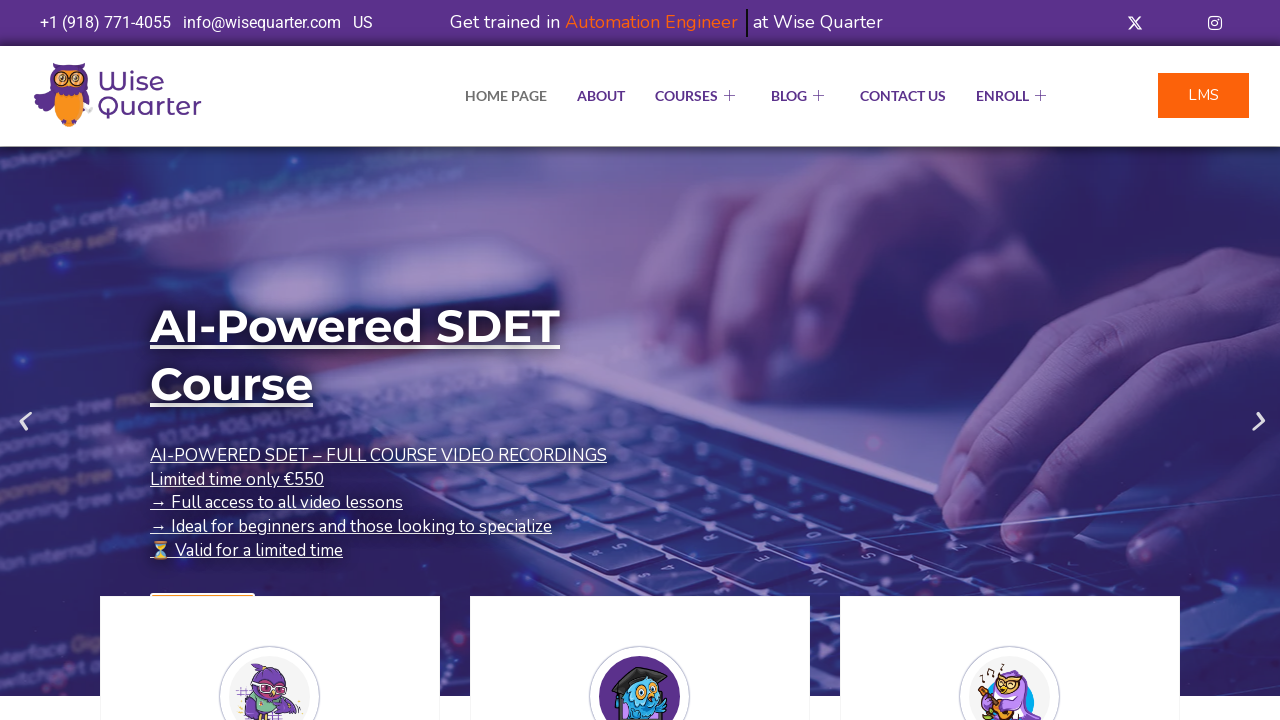

Navigated back to otto.de using browser back button
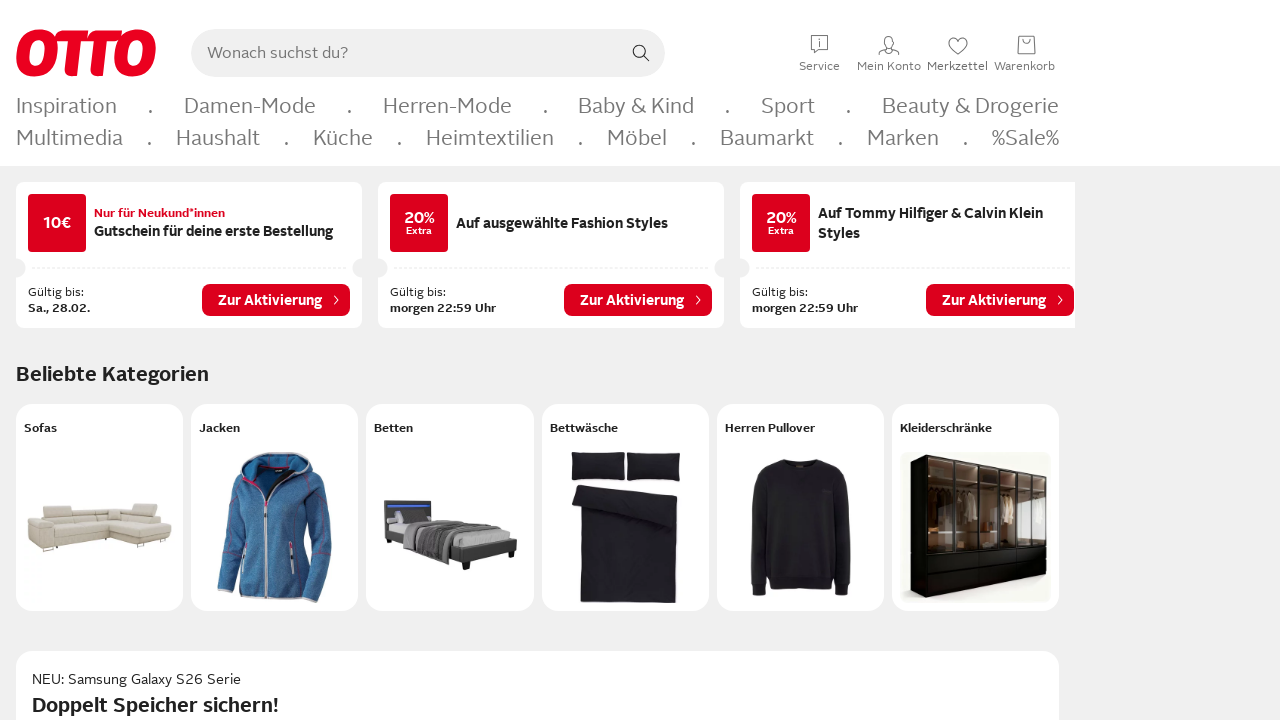

Reloaded otto.de page
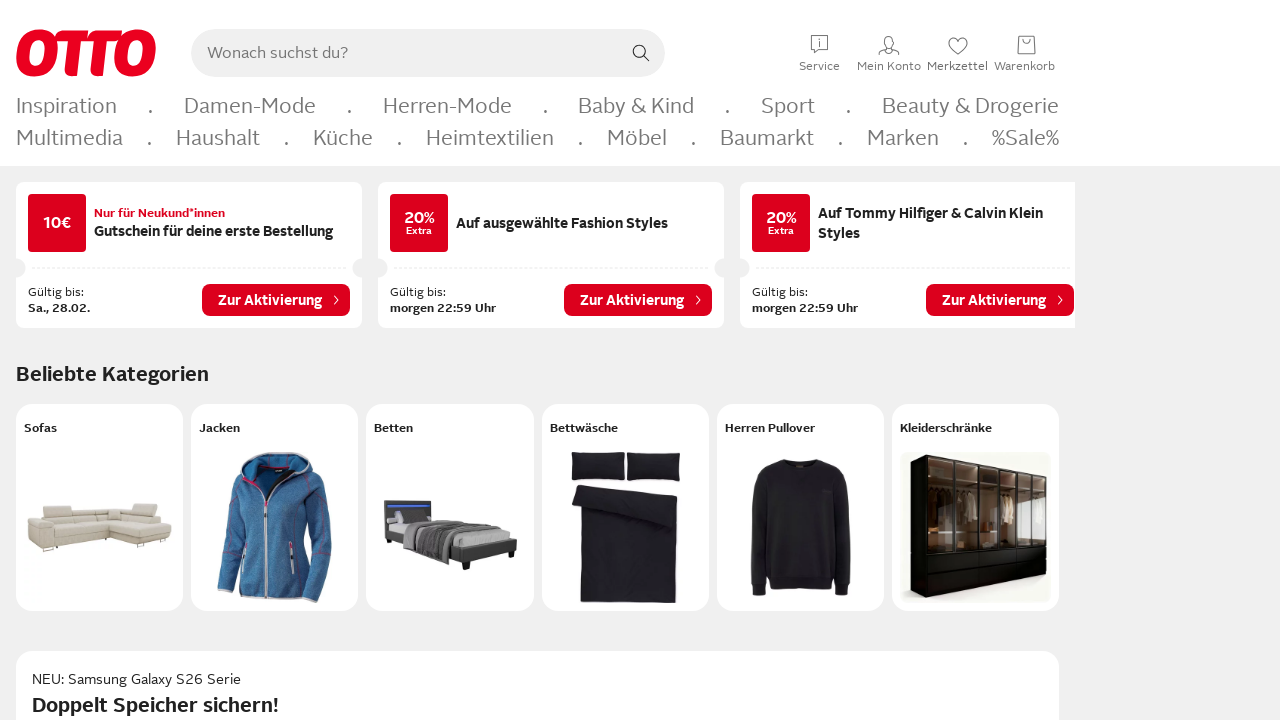

Navigated forward to wisequarter.com using browser forward button
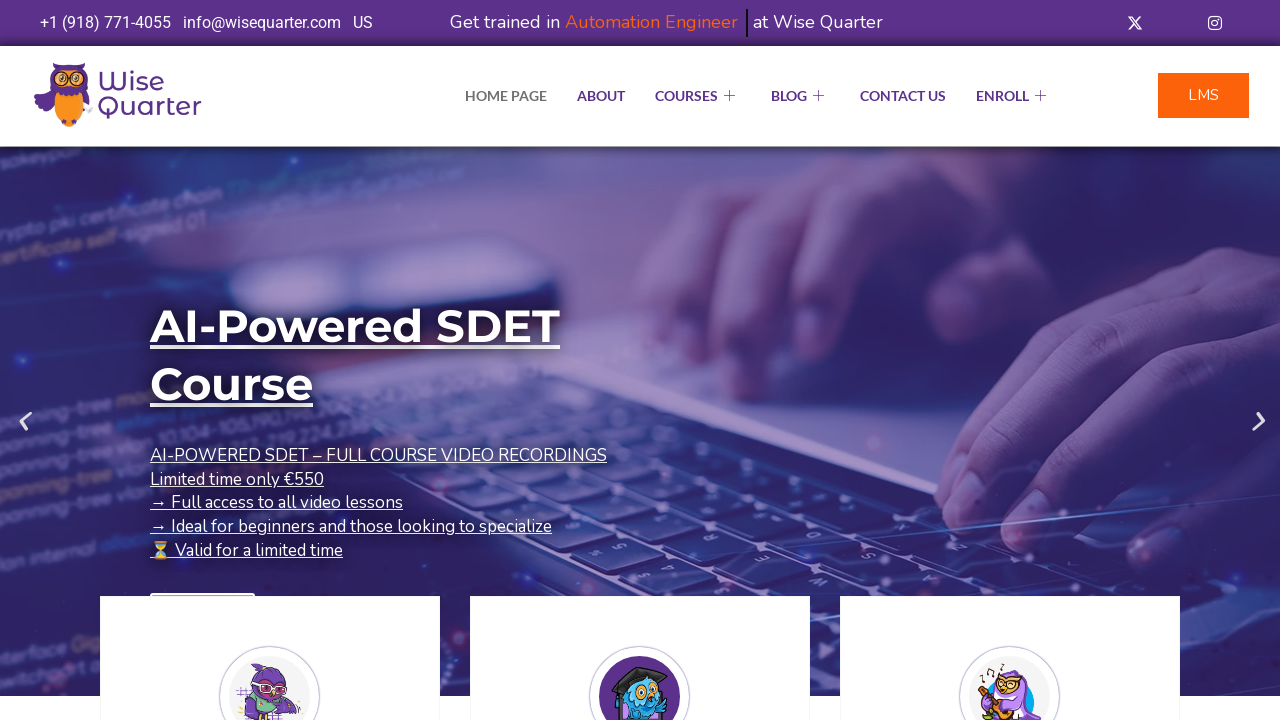

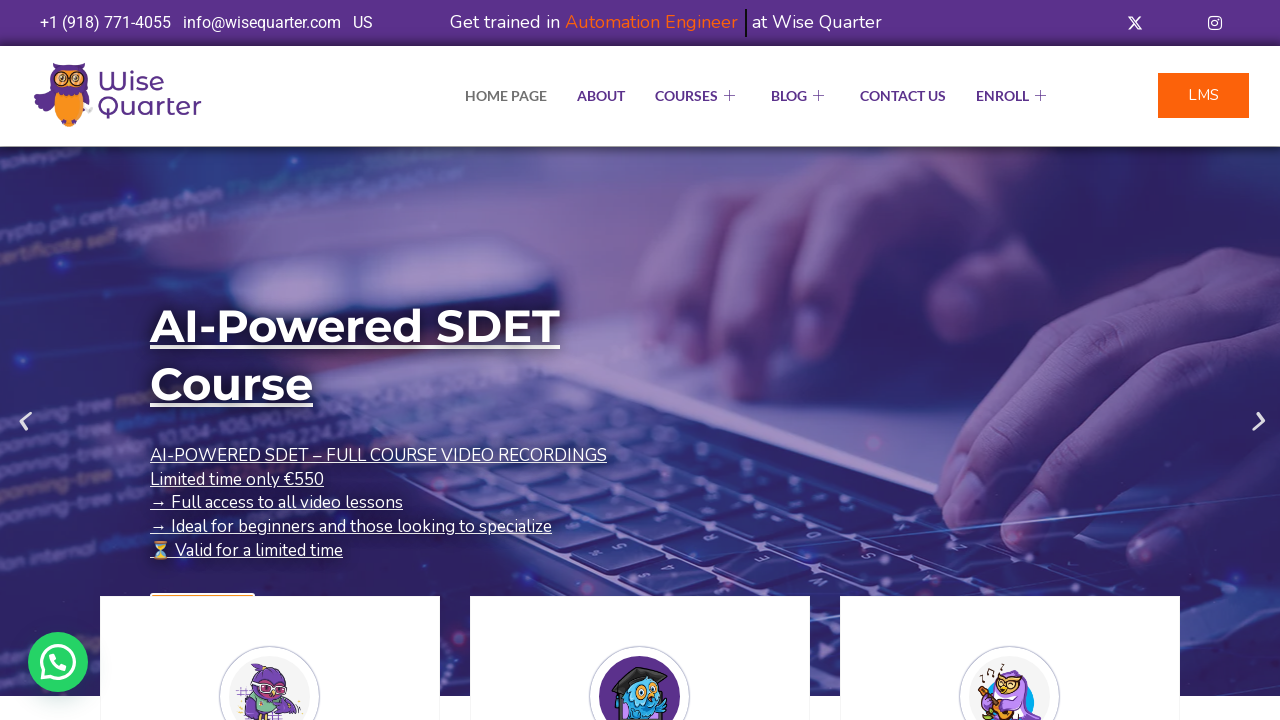